Tests JavaScript alert functionality by entering a name, clicking the alert button, and accepting the alert popup

Starting URL: https://www.rahulshettyacademy.com/AutomationPractice/

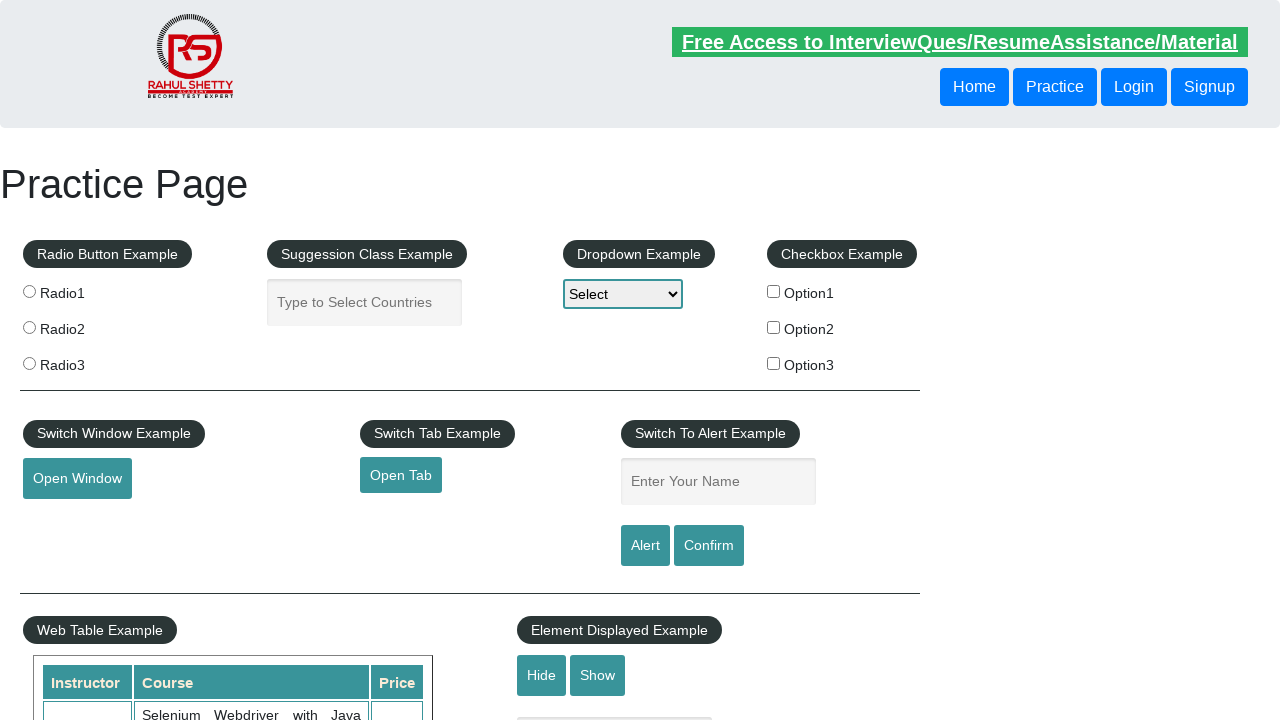

Navigated to Rahul Shetty Academy Automation Practice page
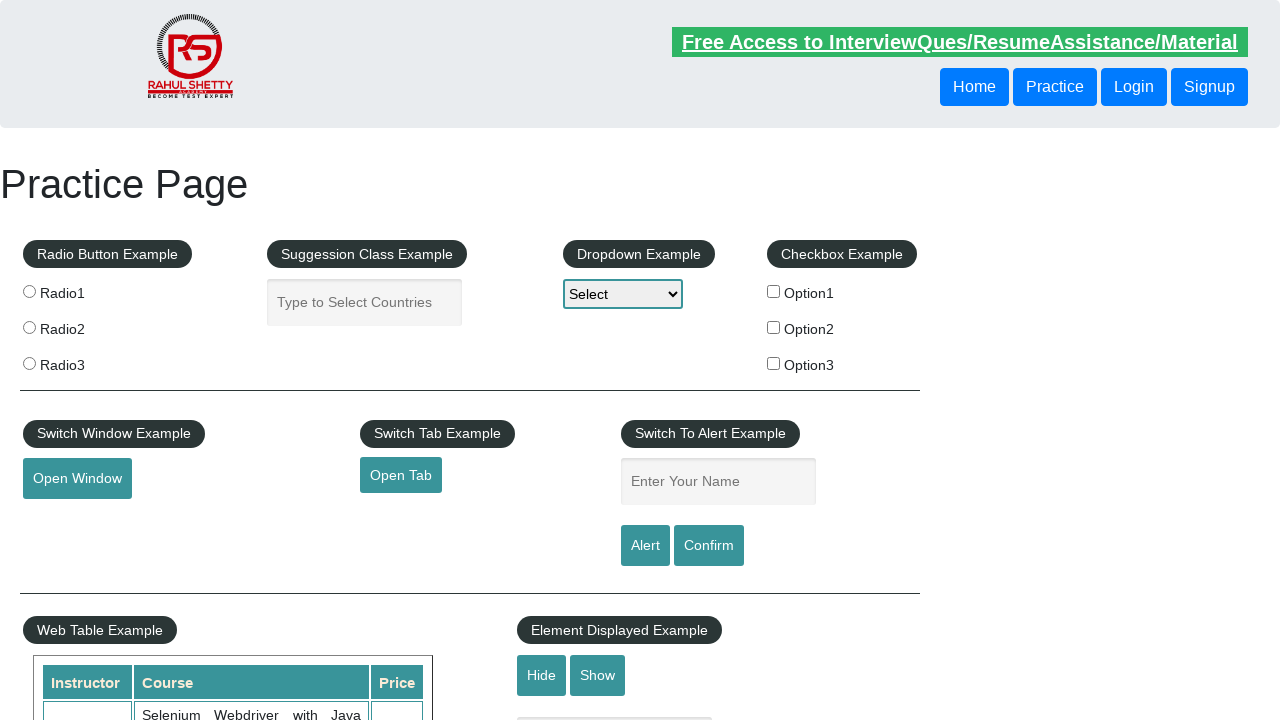

Entered 'Erkam' in the name input field on #name
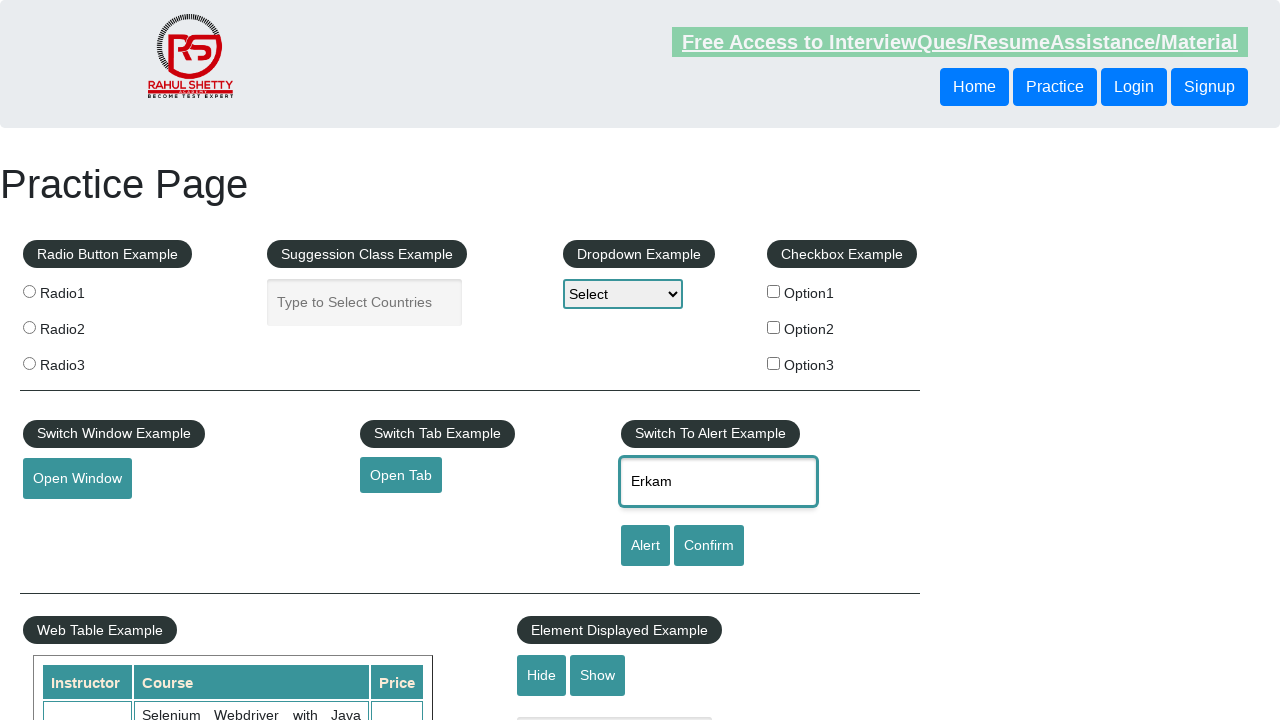

Clicked the Alert button to trigger JavaScript alert at (645, 546) on #alertbtn
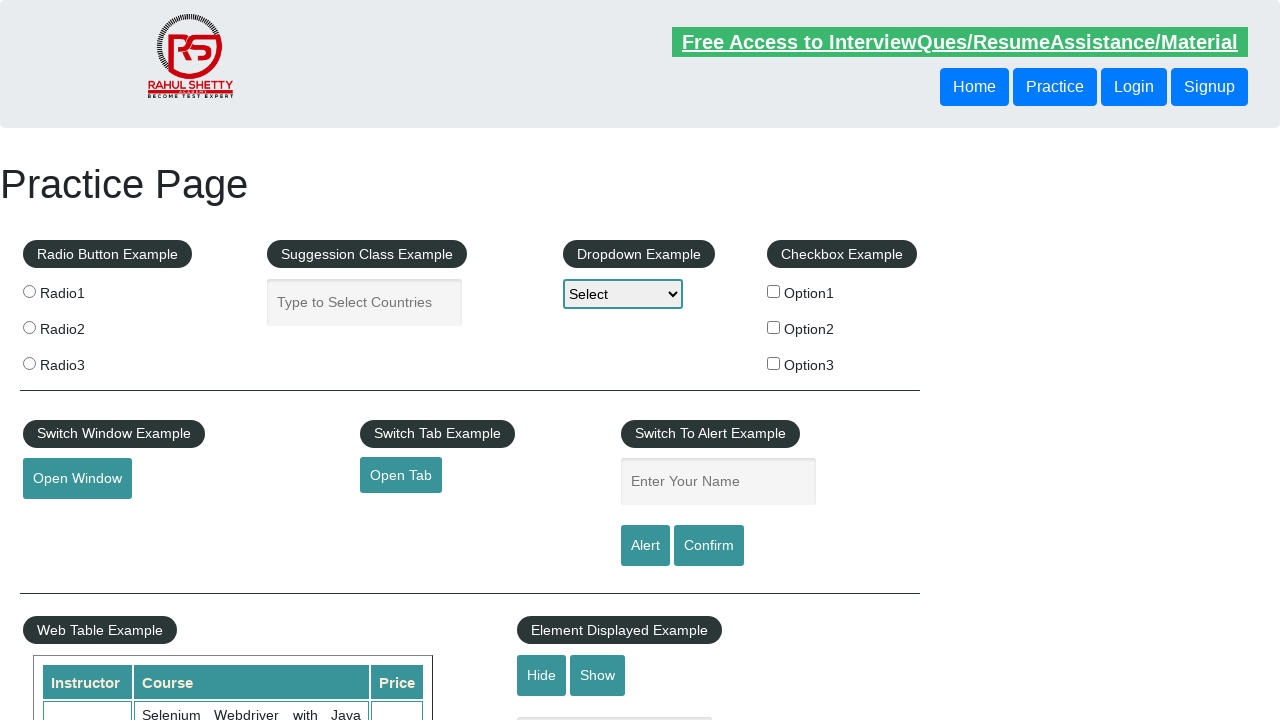

Set up dialog handler to accept the alert popup
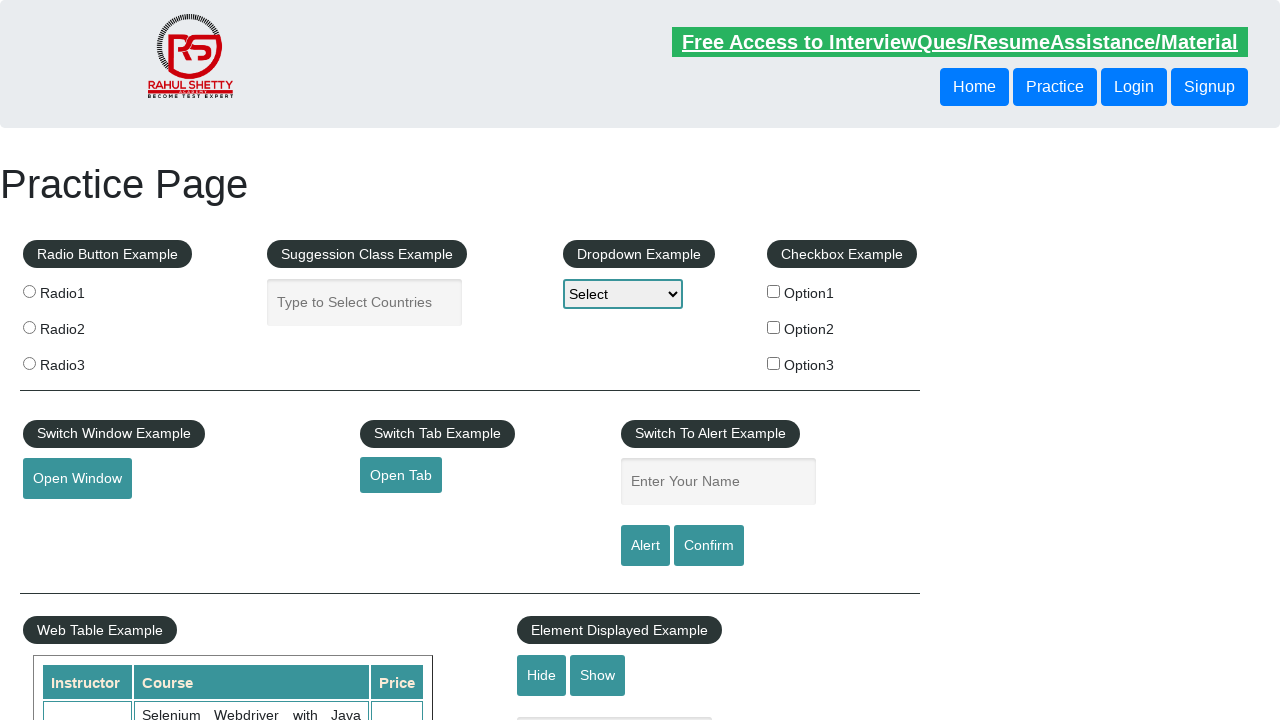

Waited 500ms for alert processing to complete
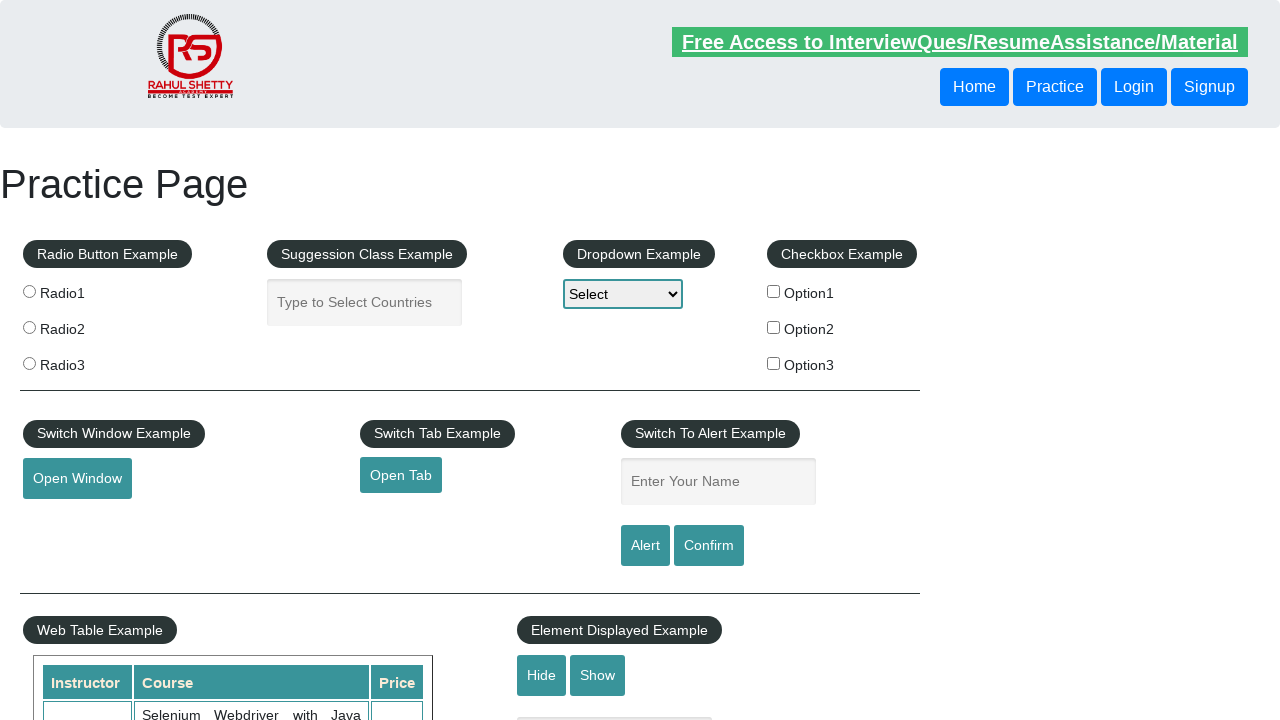

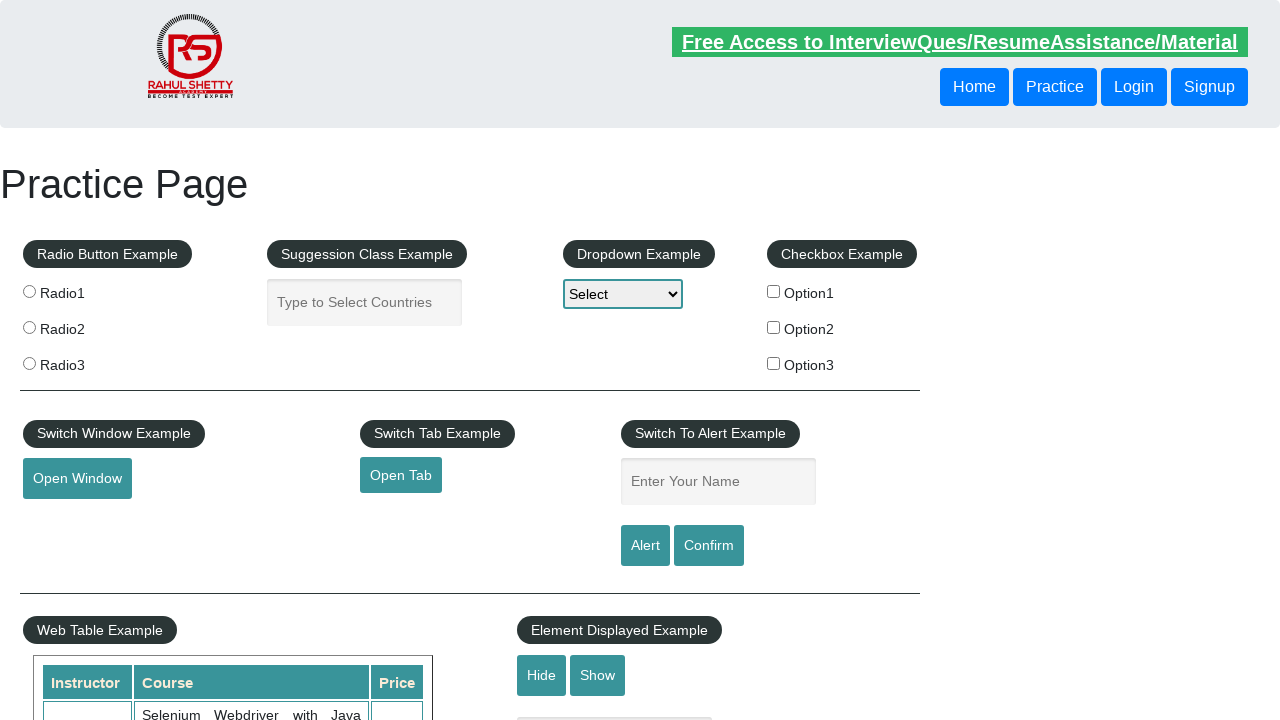